Tests accepting a JavaScript alert by clicking a button and accepting the alert dialog

Starting URL: https://demoqa.com/alerts

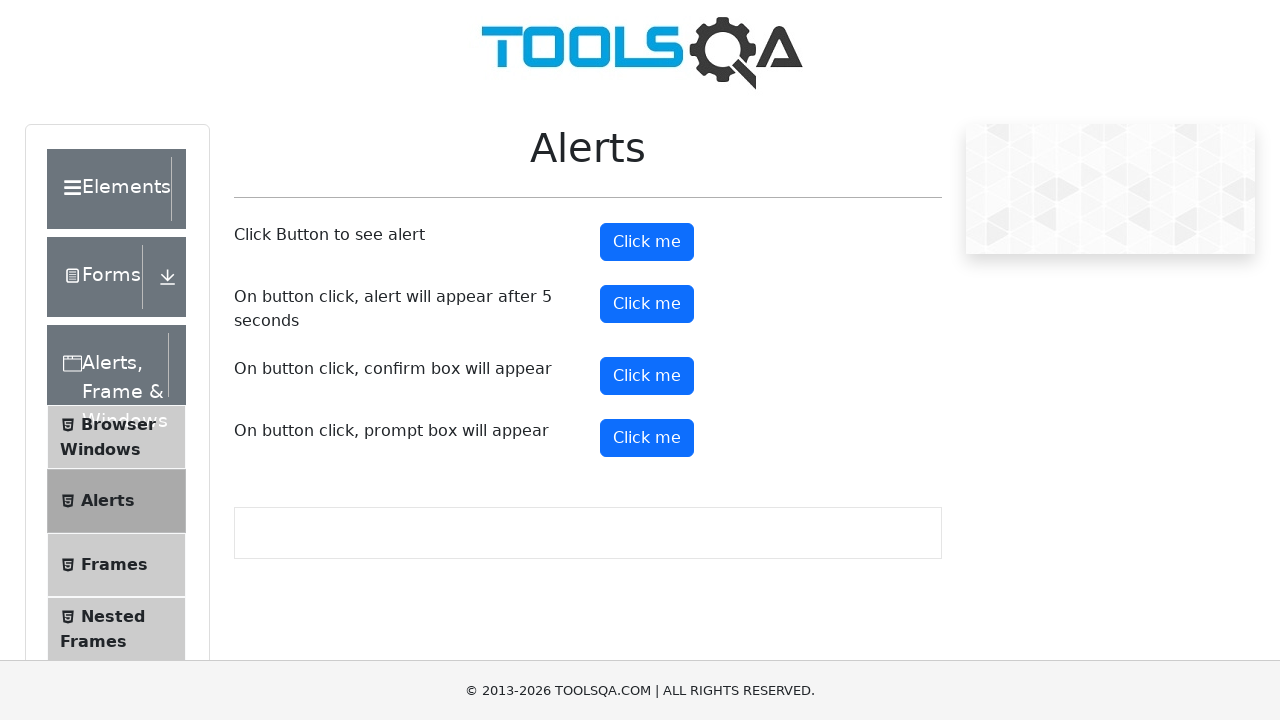

Clicked button to trigger JavaScript alert at (647, 242) on xpath=//div[@class='row']/child::div[2]/child::button
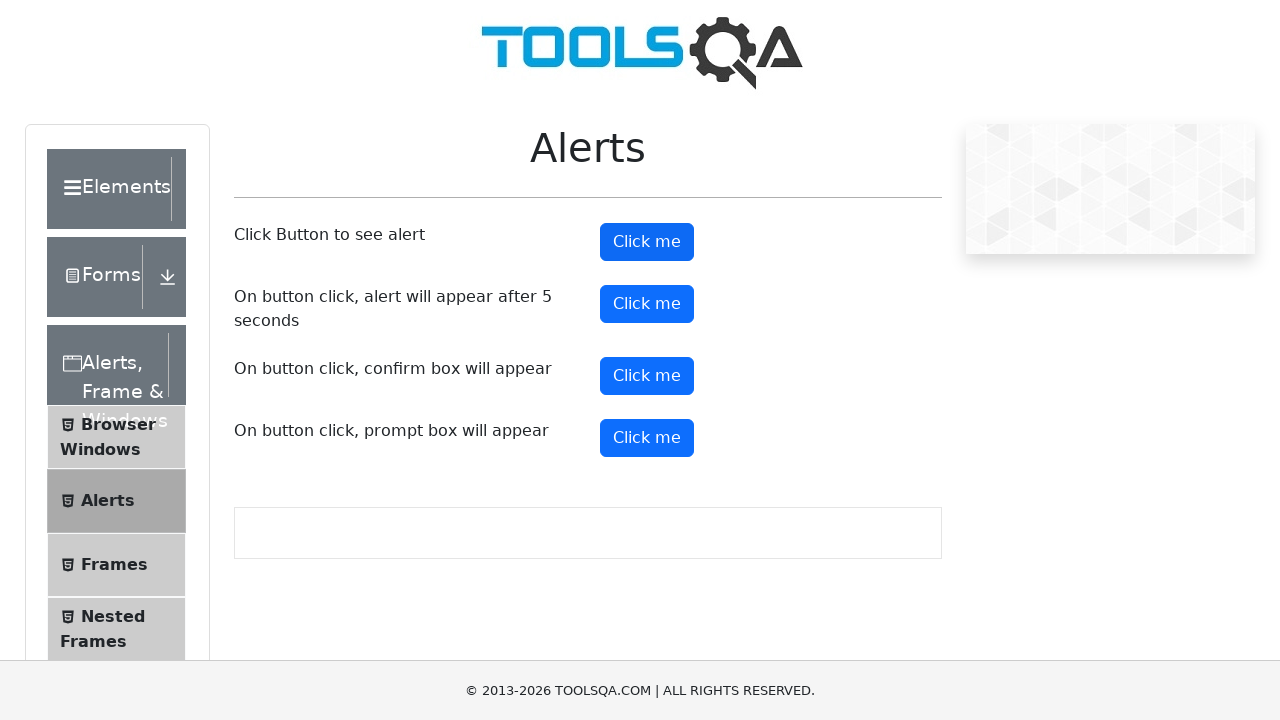

Set up listener to accept alert dialog and accepted the alert
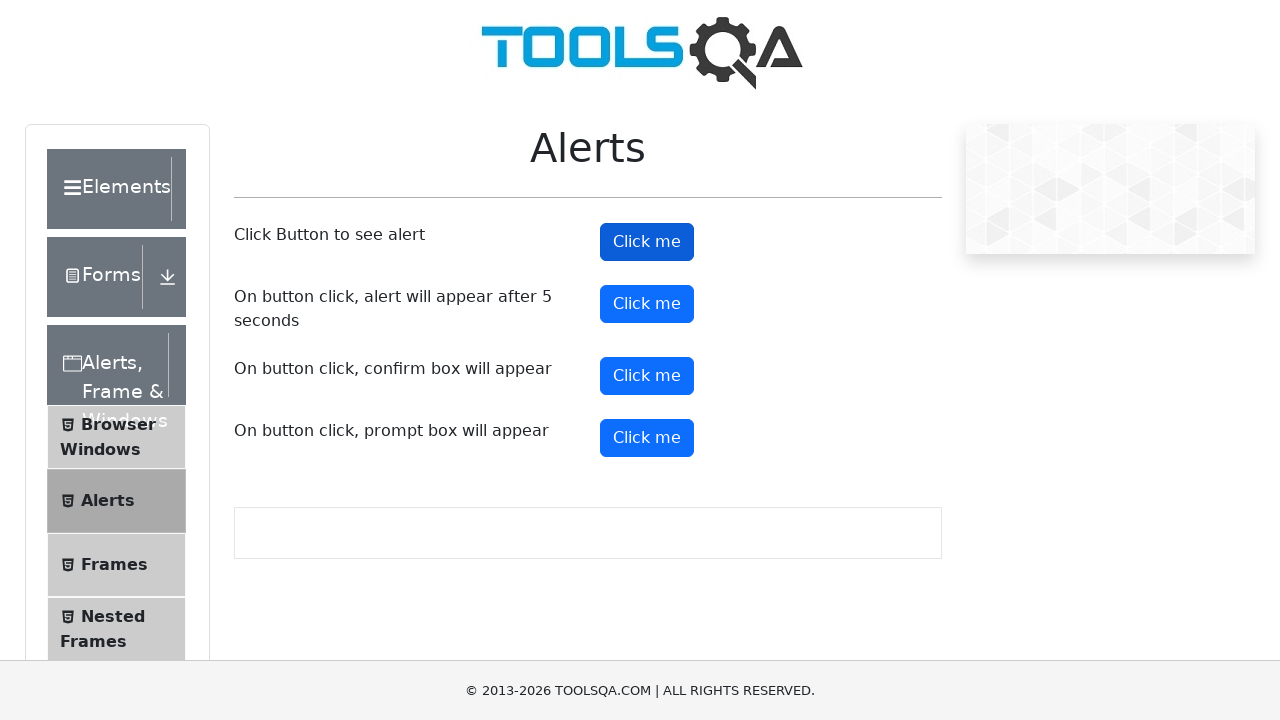

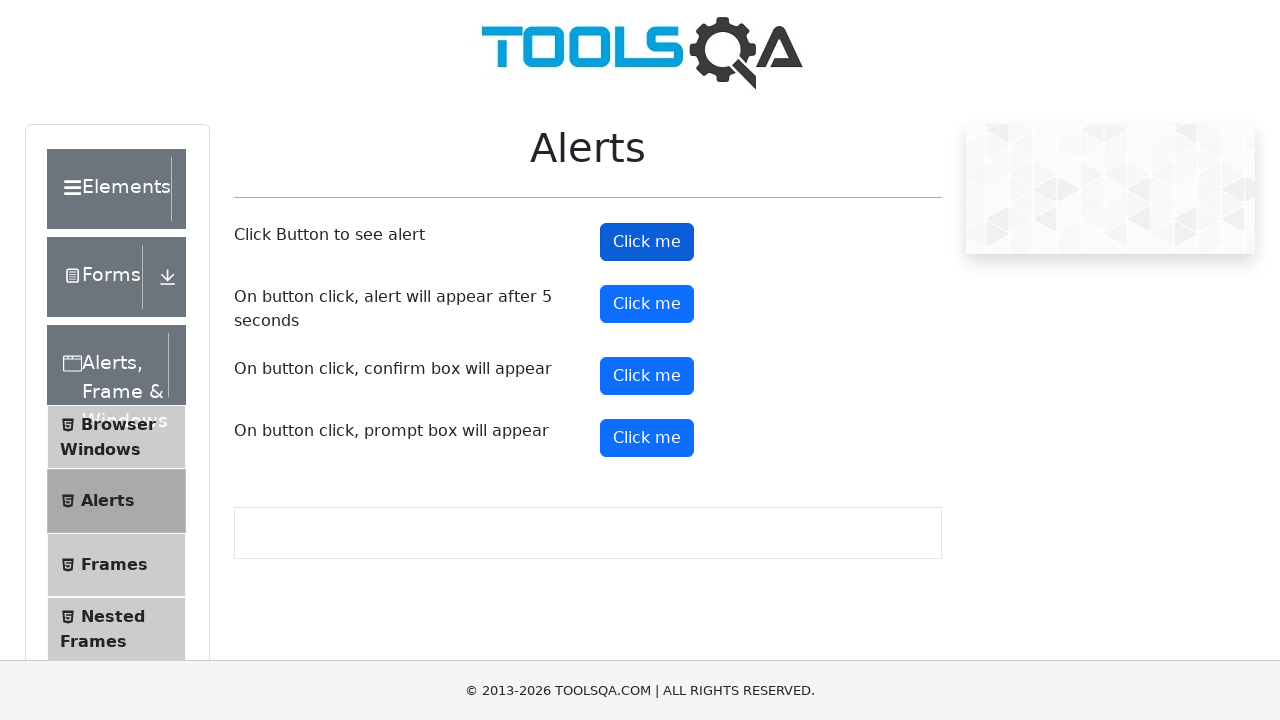